Tests drag and drop functionality by navigating to the Interactions section, selecting Draggable, and dragging an element to specific coordinates to verify it moves correctly.

Starting URL: https://demoqa.com/

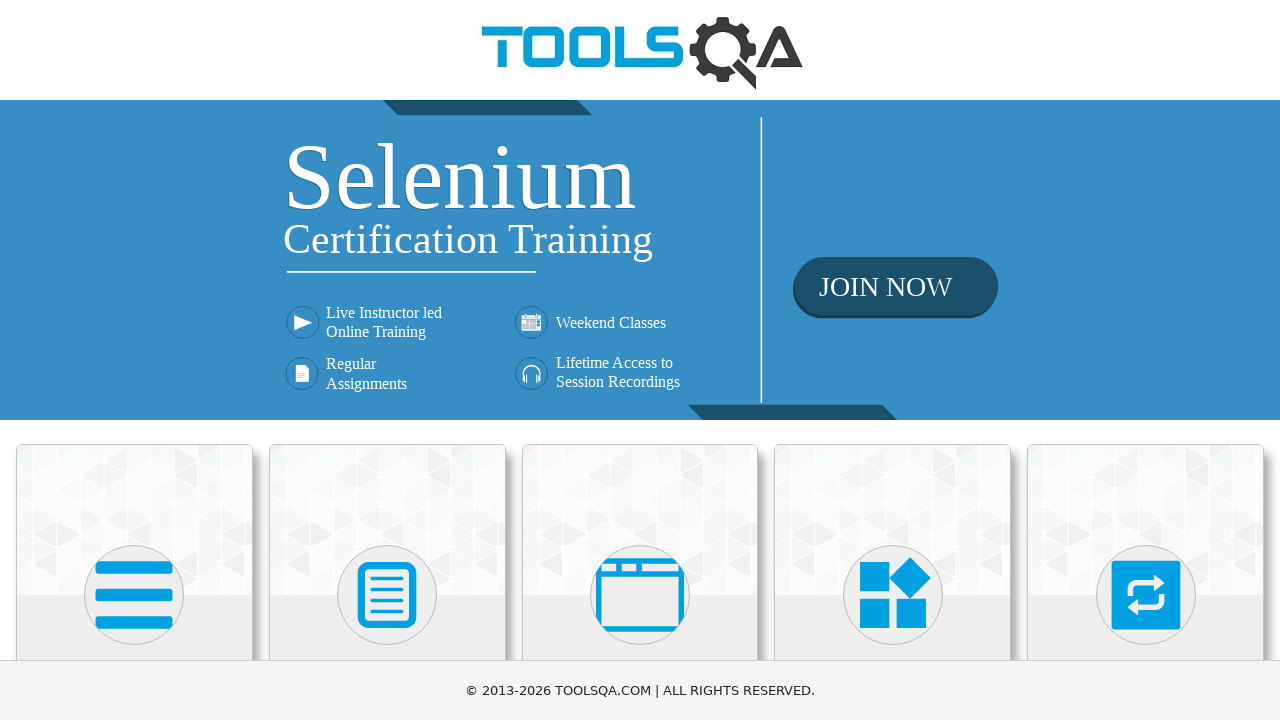

Clicked on Interactions heading at (1146, 360) on internal:role=heading[name="Interactions"i]
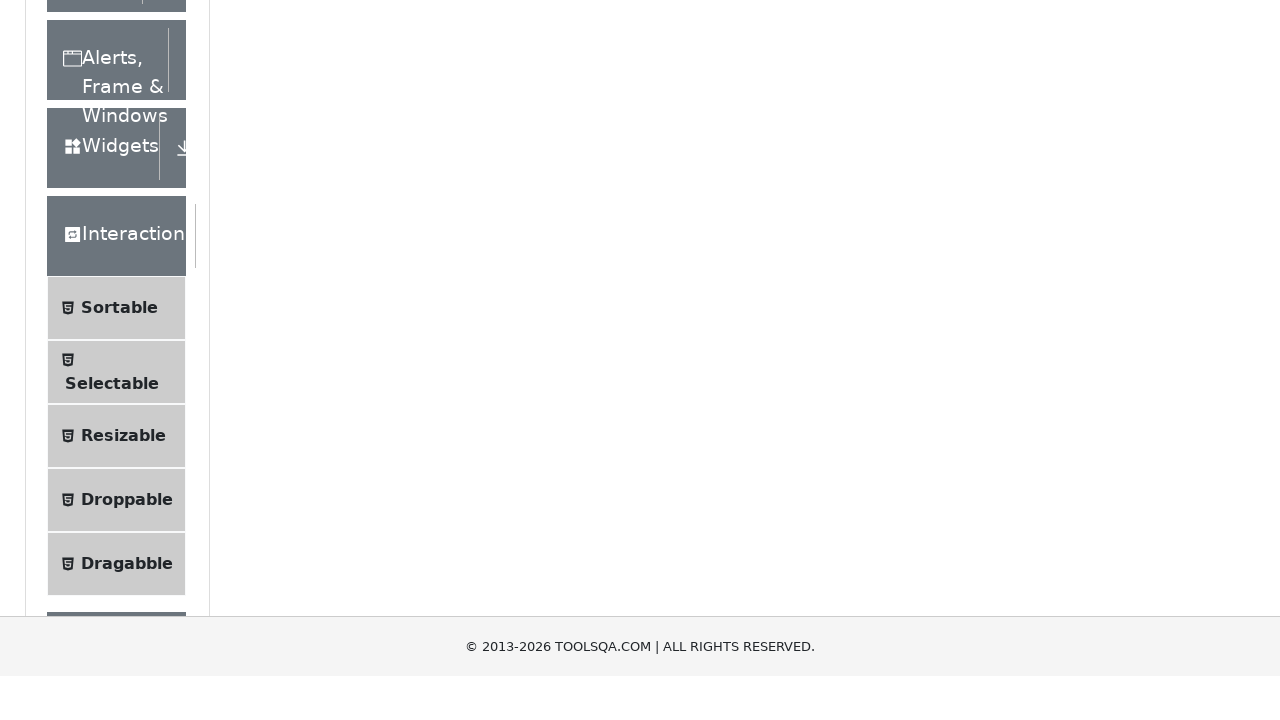

Clicked on Draggable option at (127, 475) on internal:text="Dragabble"i
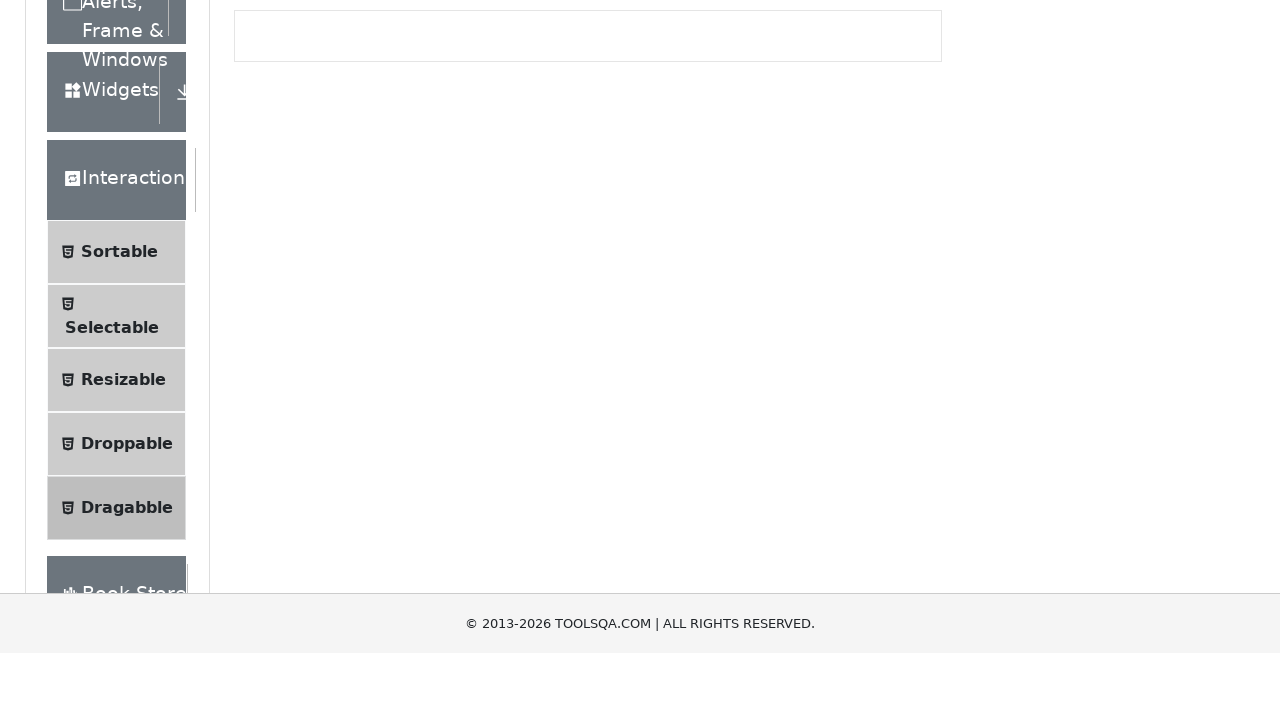

Draggable element is now visible
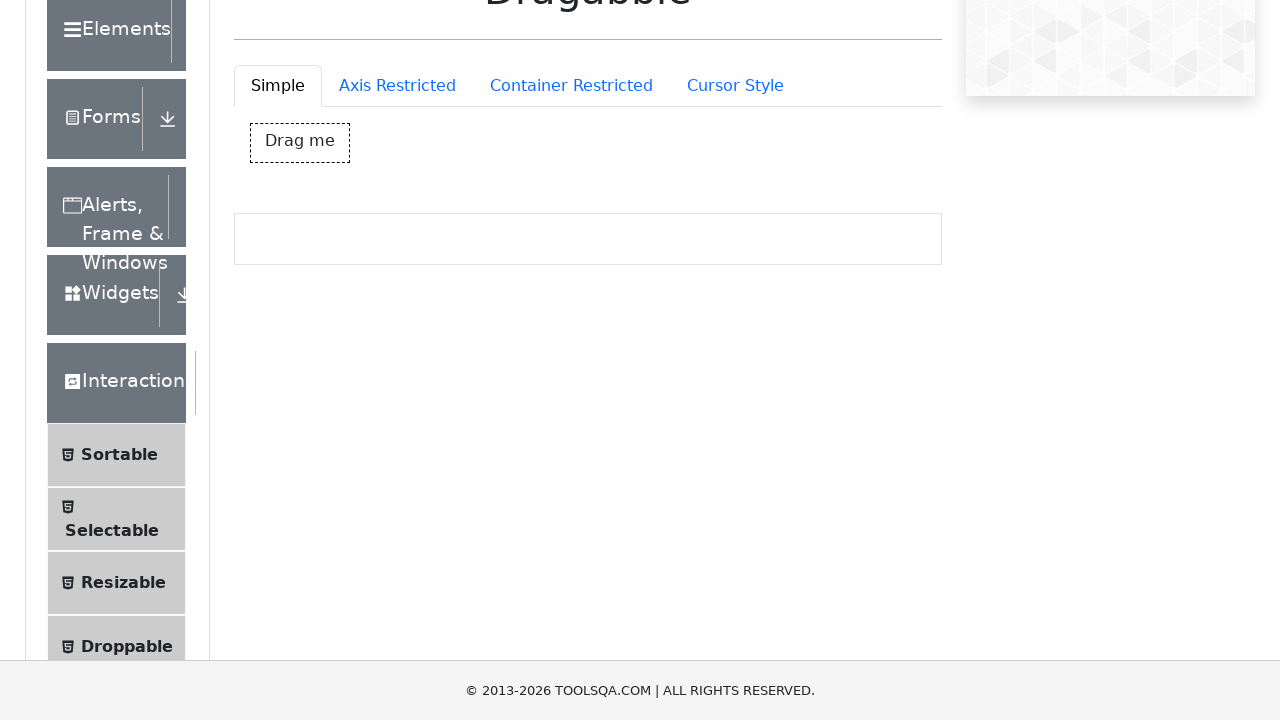

Retrieved bounding box of draggable element
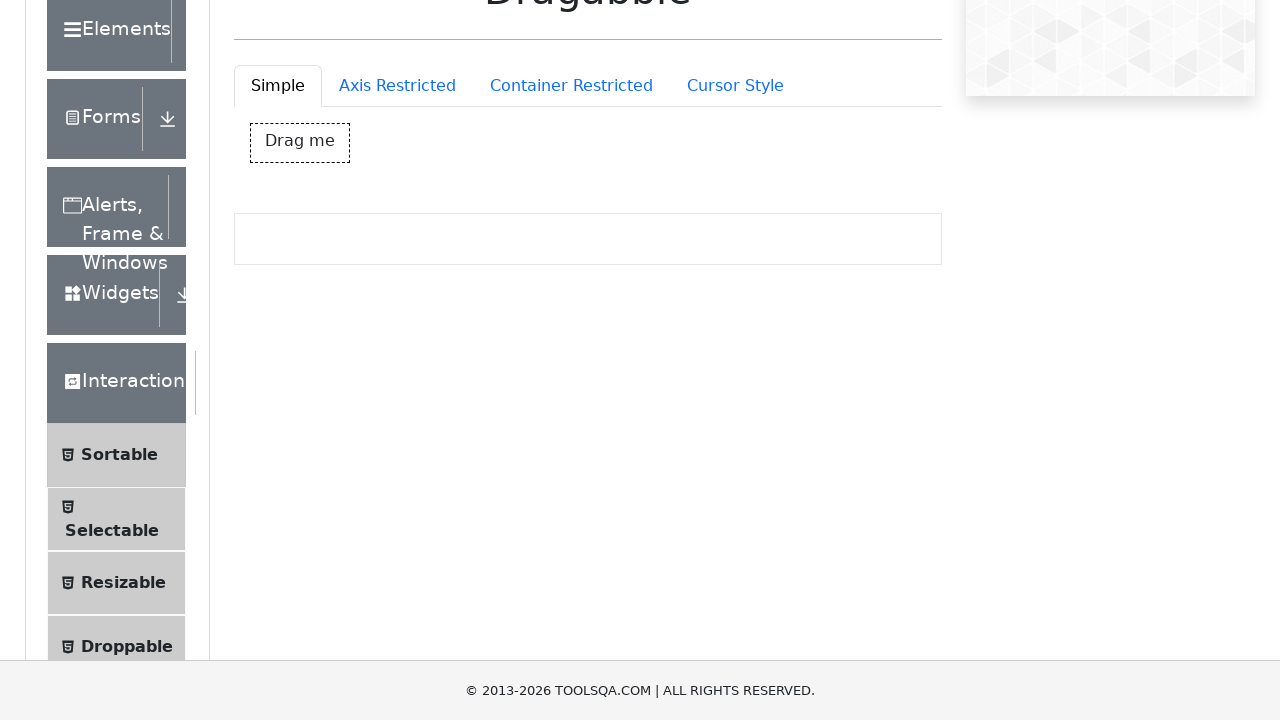

Moved mouse to center of draggable element at (300, 143)
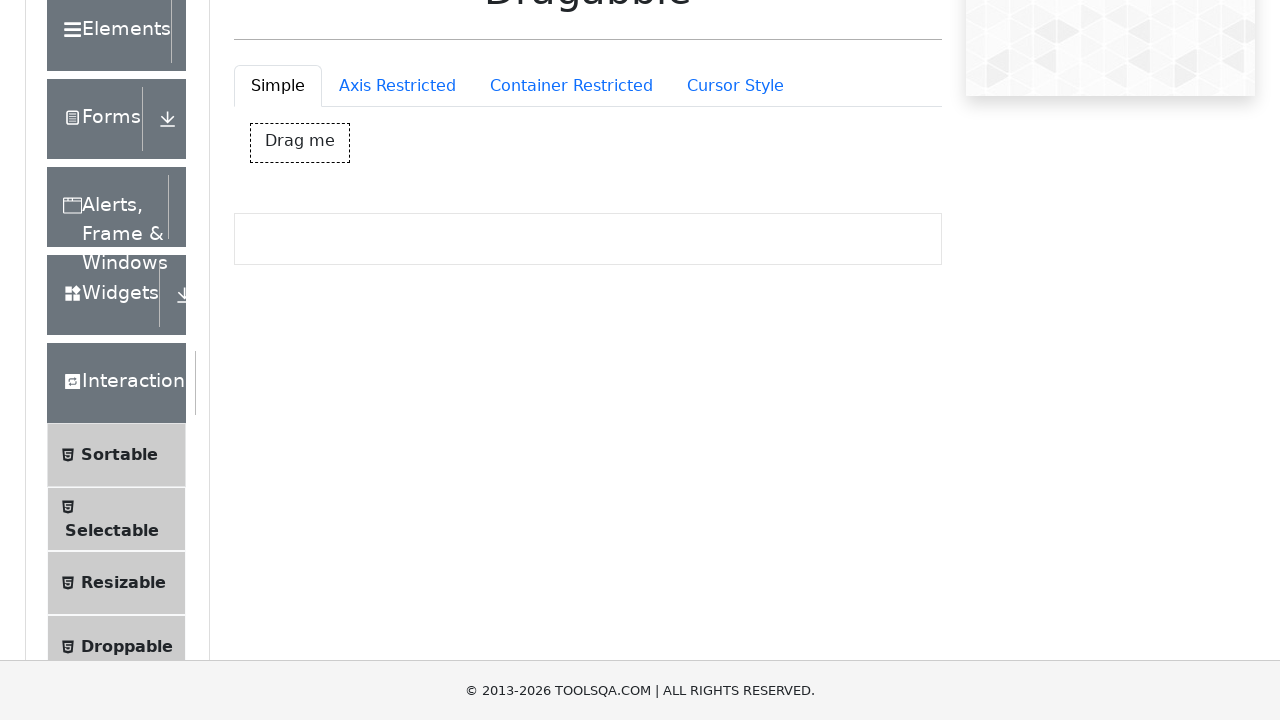

Pressed down mouse button on draggable element at (300, 143)
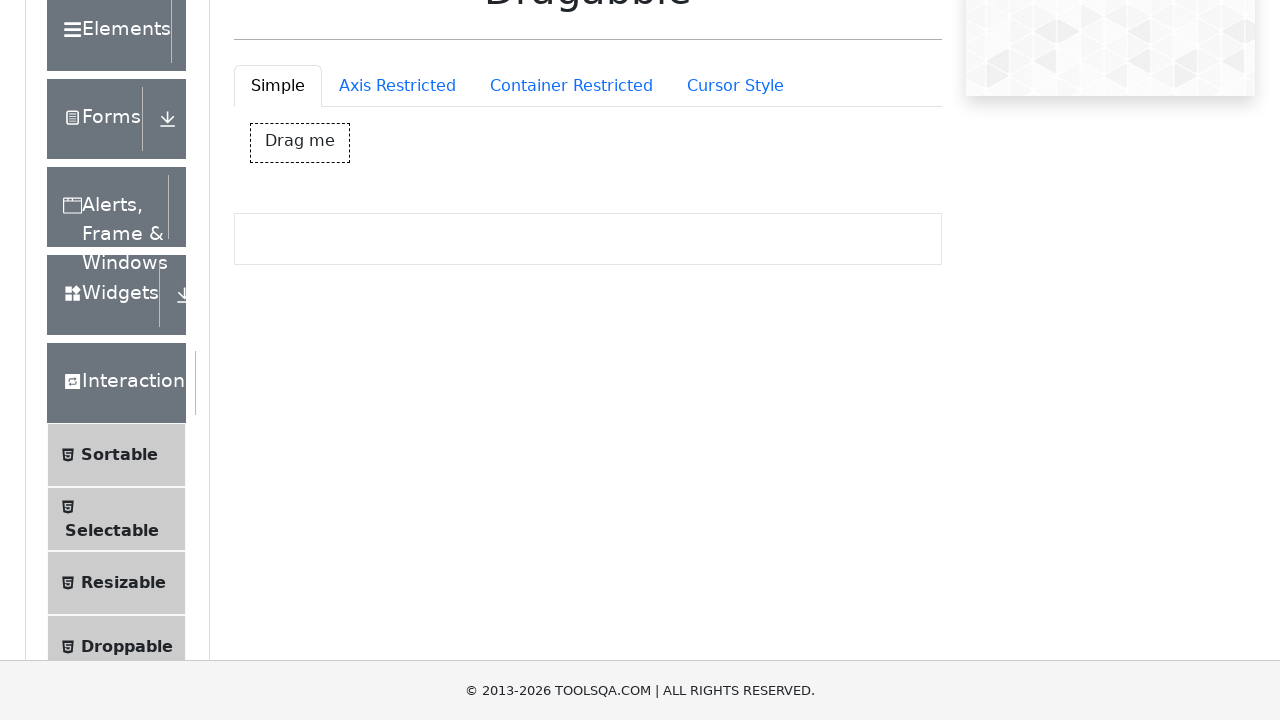

Dragged element 240 pixels to the right at (540, 143)
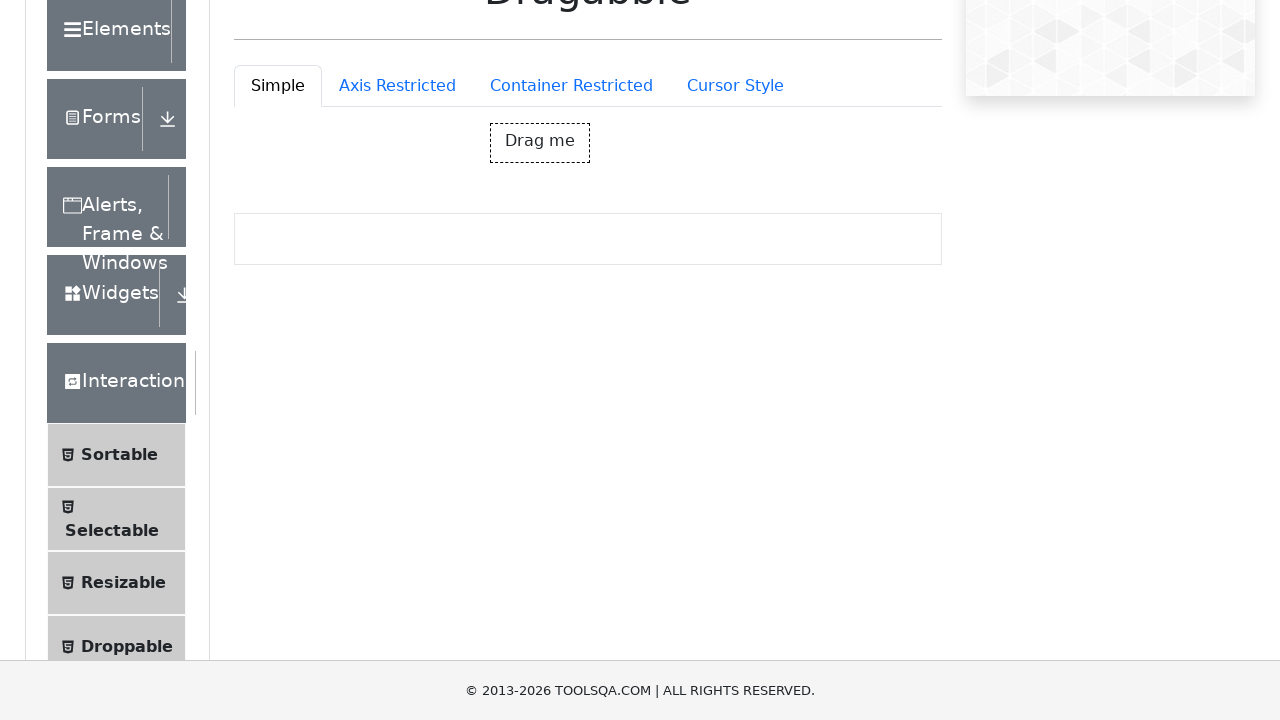

Released mouse button after drag at (540, 143)
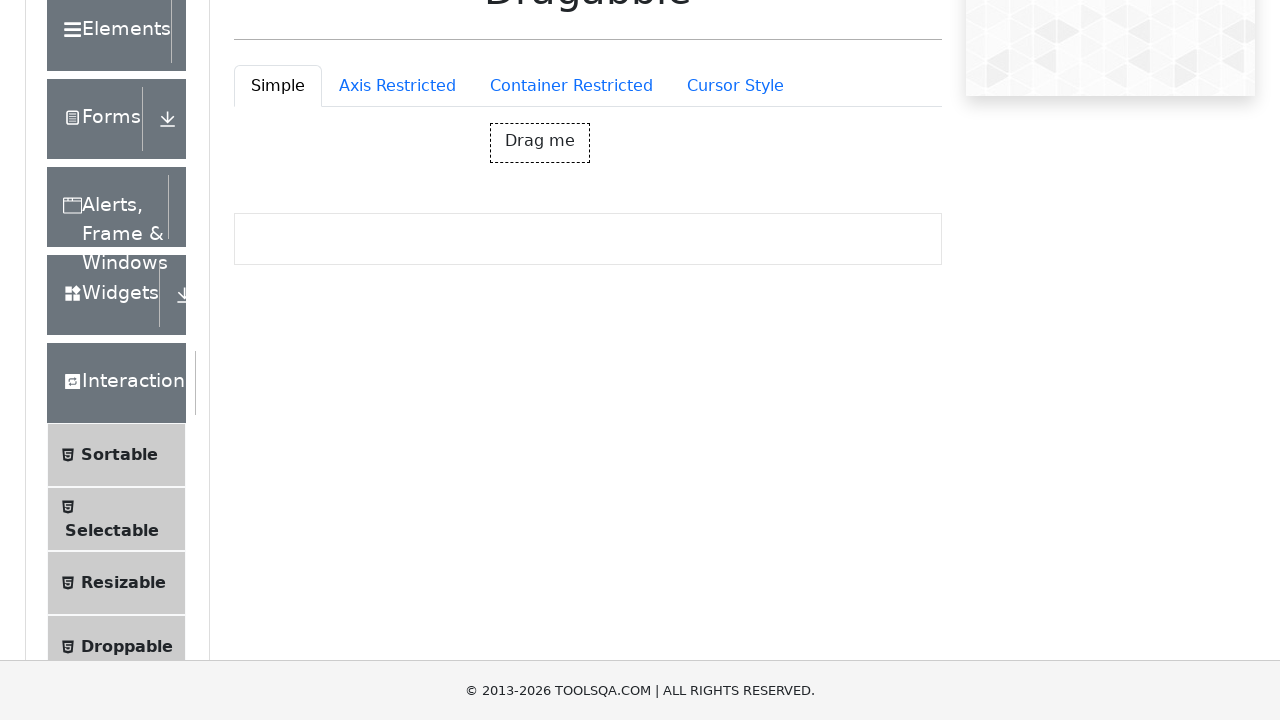

Retrieved new bounding box after drag
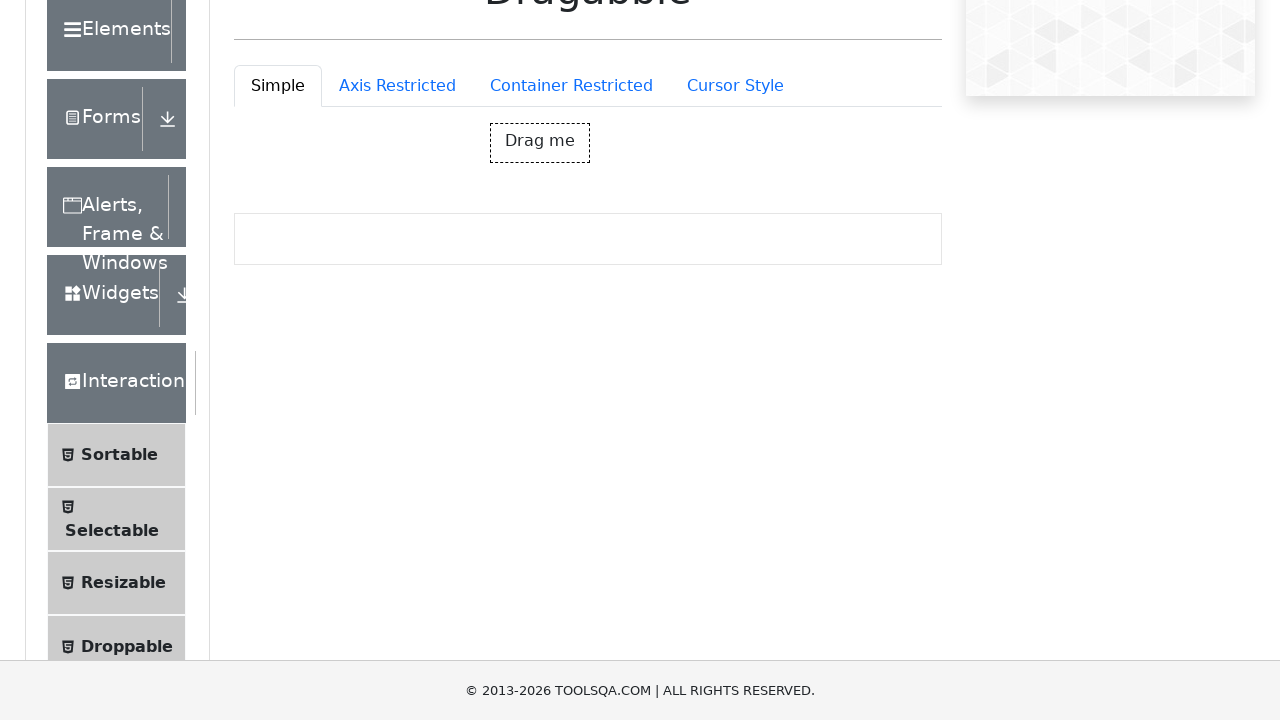

Asserted new bounding box is not None
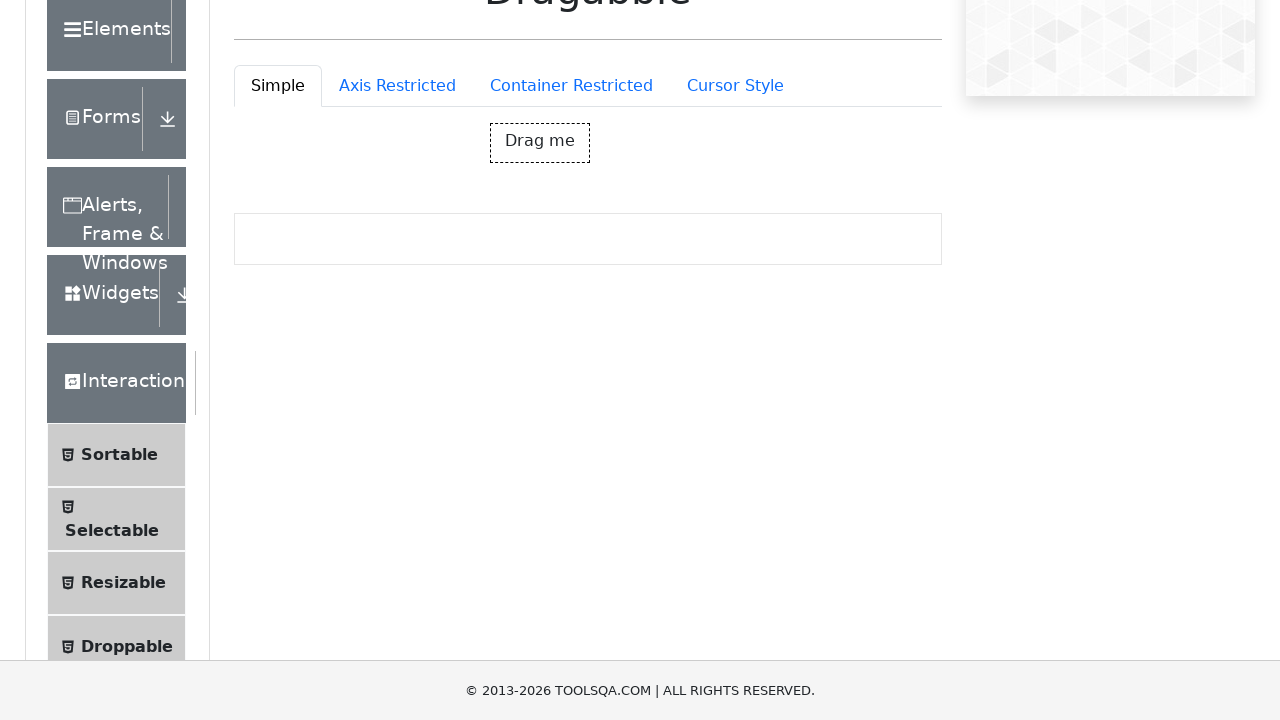

Verified element X position is correct (within 5 pixels of expected)
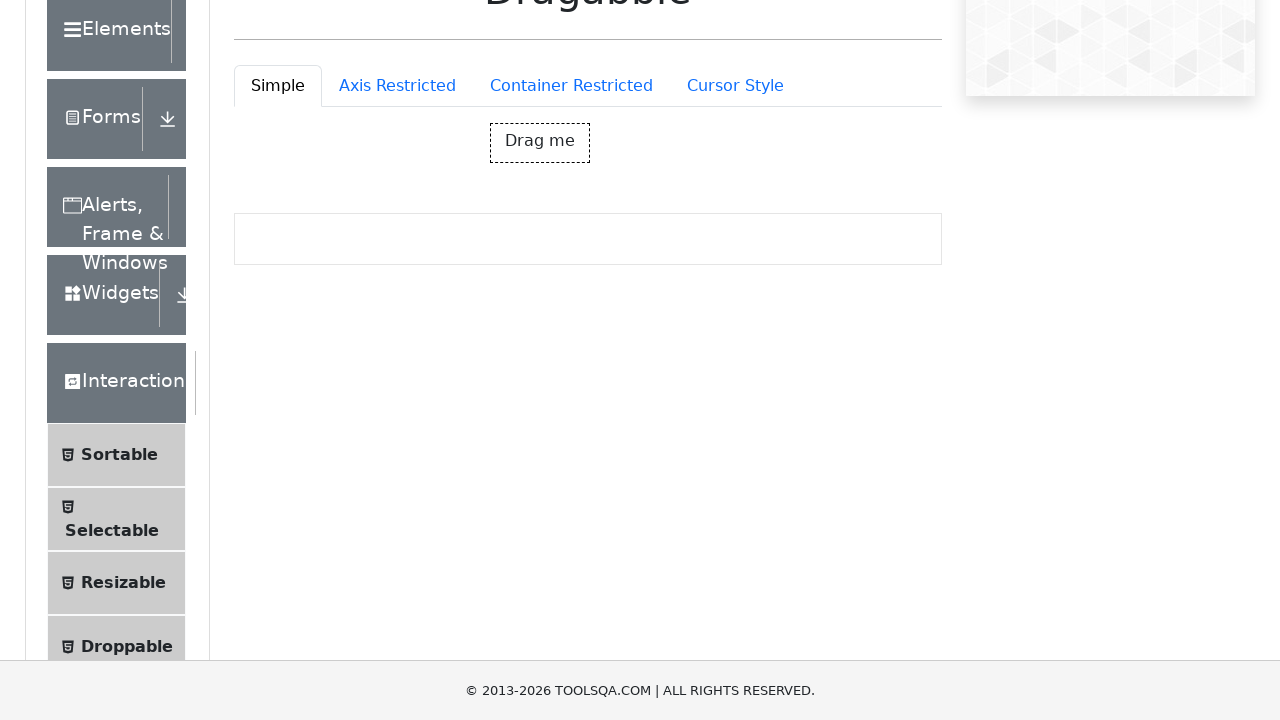

Verified element Y position is correct (within 5 pixels of expected)
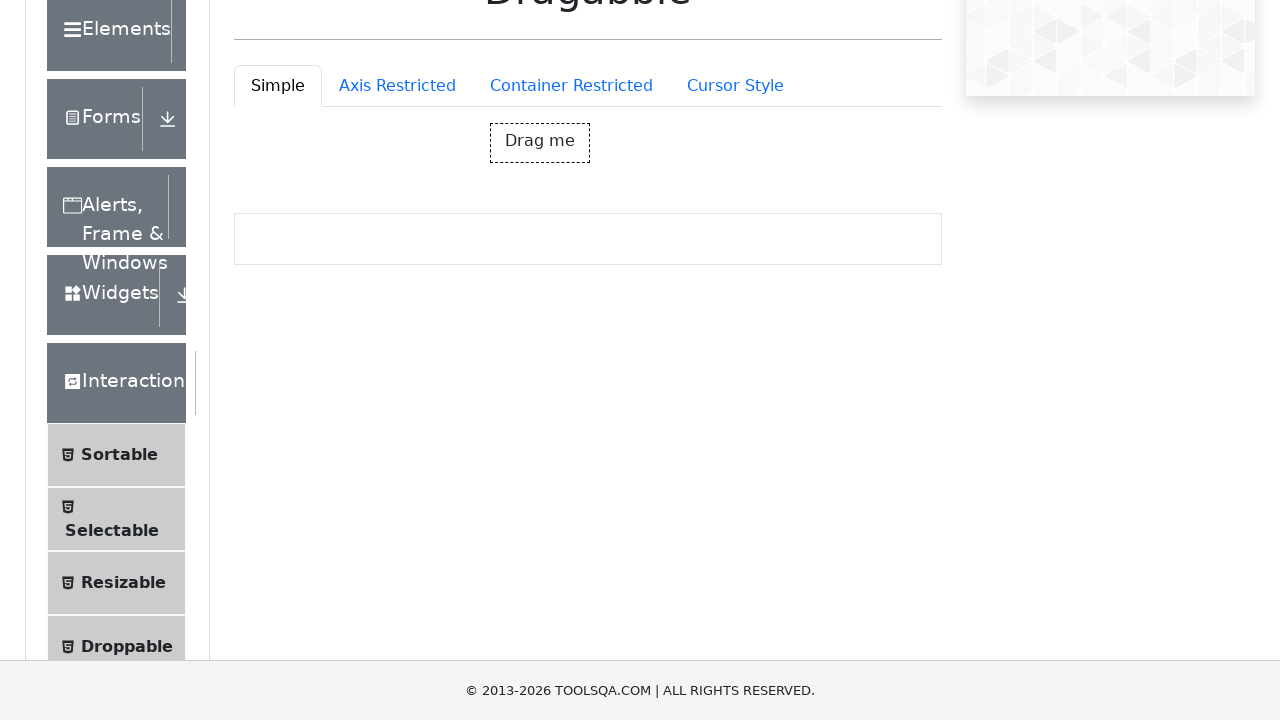

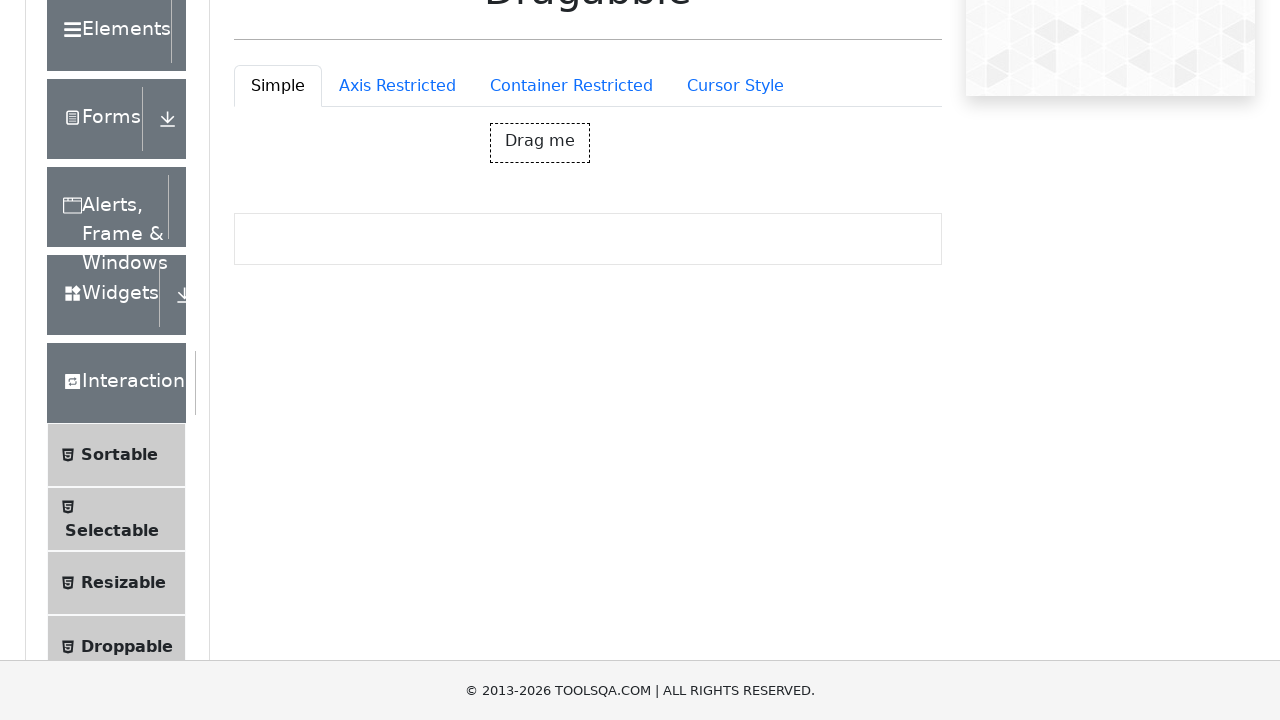